Tests a text box form by filling in full name, email, current address, and permanent address fields, then submitting the form

Starting URL: https://demoqa.com/text-box

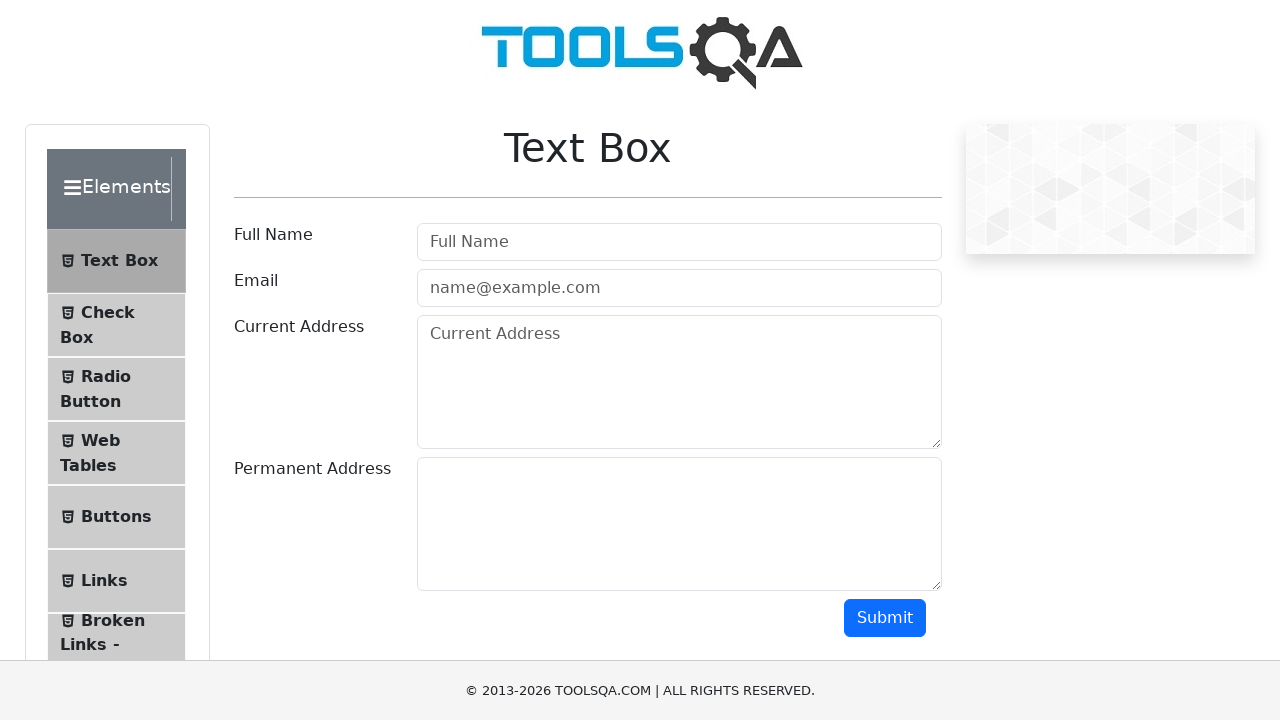

Filled full name field with 'John Smith' on input[placeholder='Full Name']
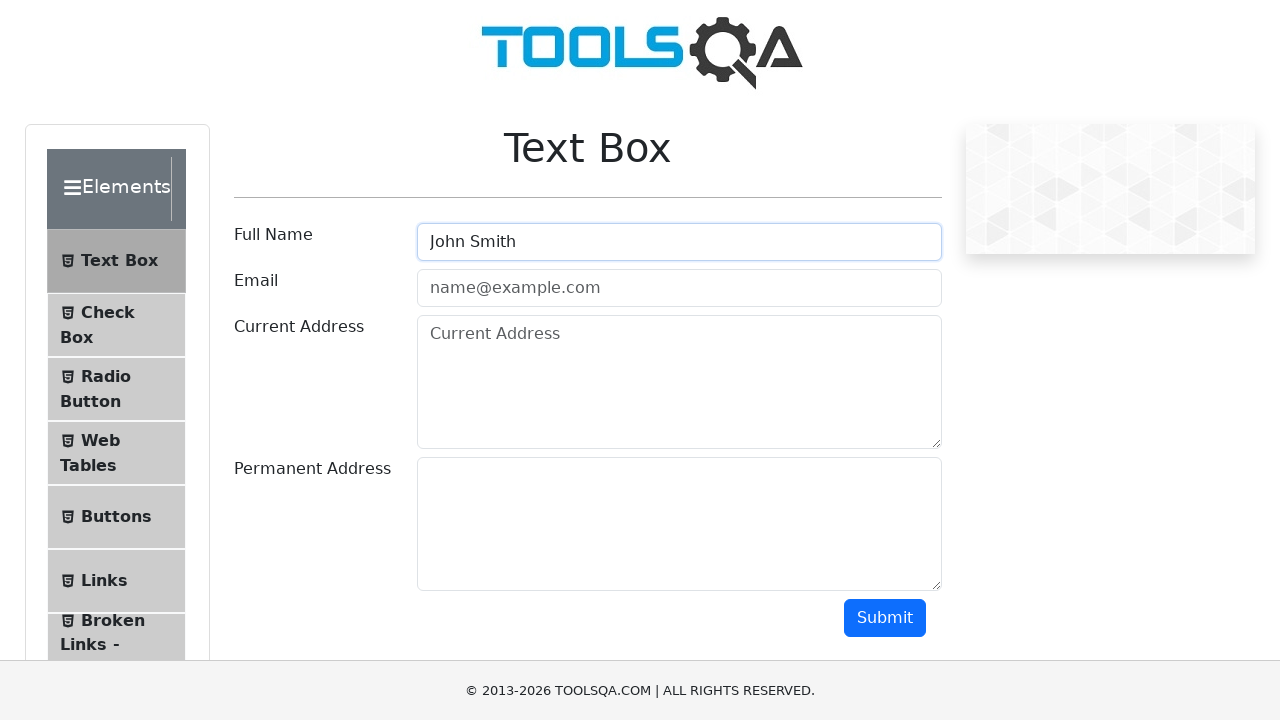

Filled email field with 'testuser@example.com' on #userEmail
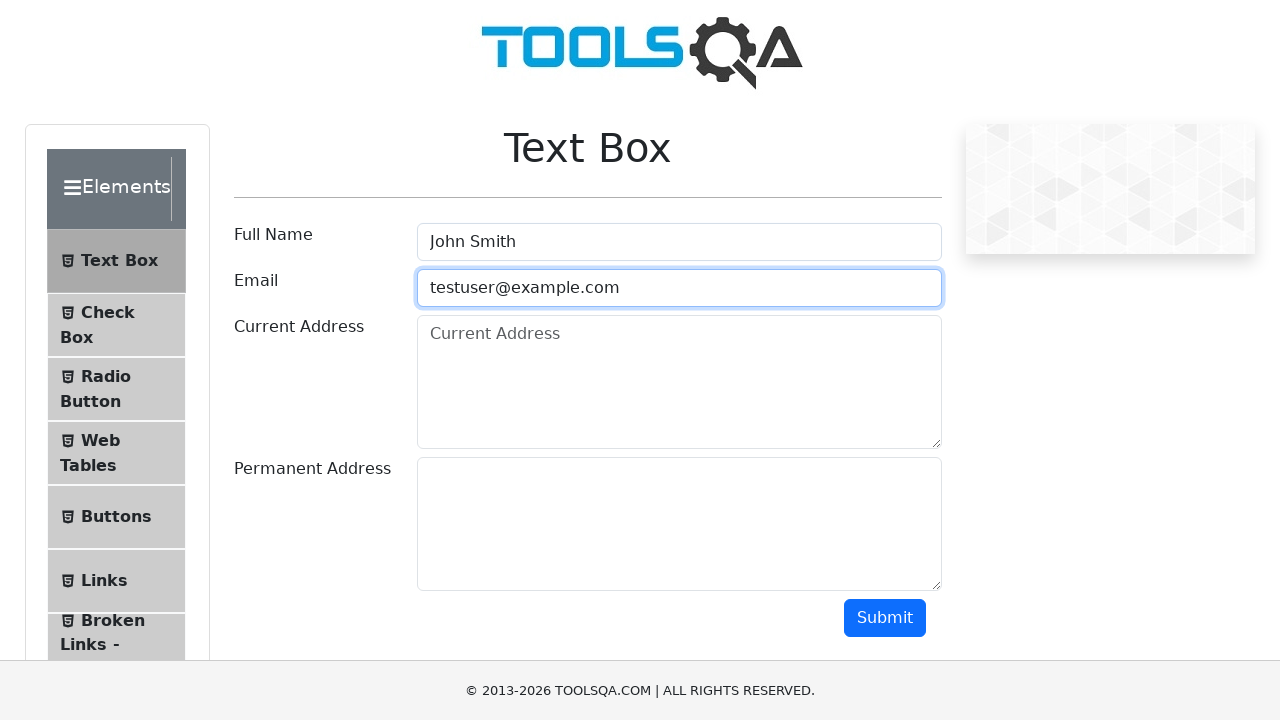

Filled current address field with '123 Main Street, Apt 4B' on textarea#currentAddress
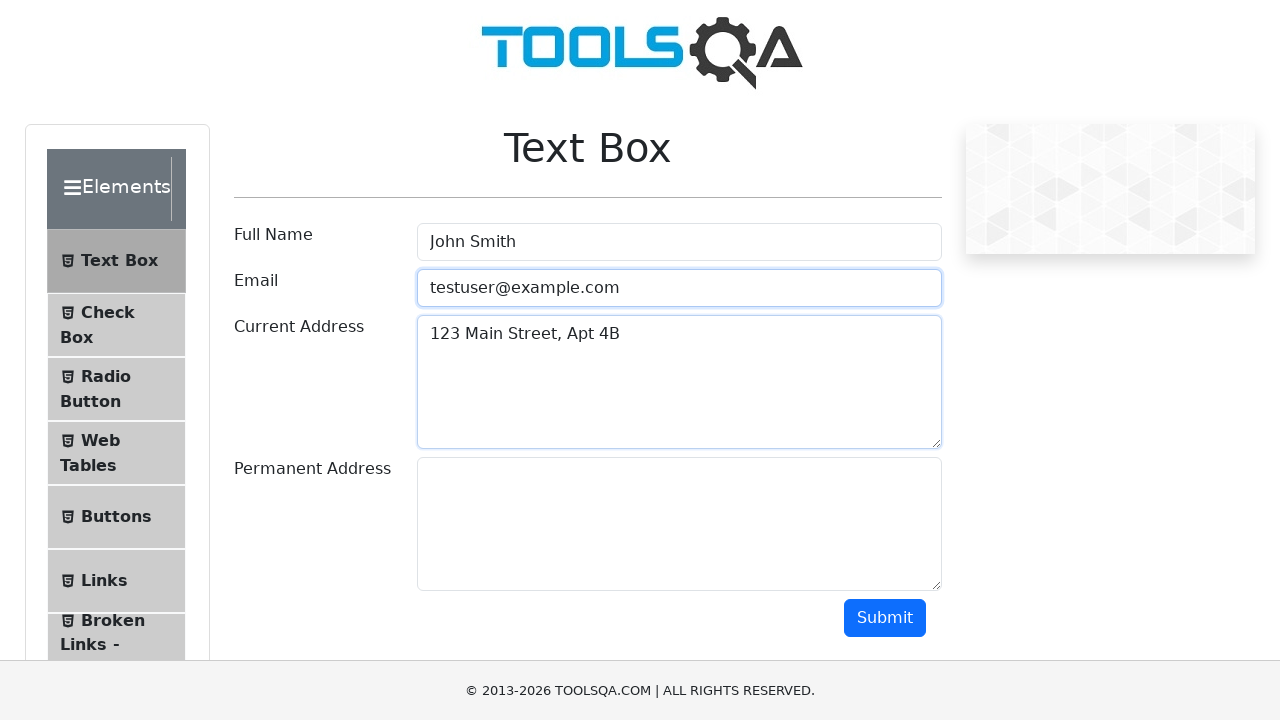

Filled permanent address field with '456 Oak Avenue, Suite 200' on div#permanentAddress-wrapper textarea
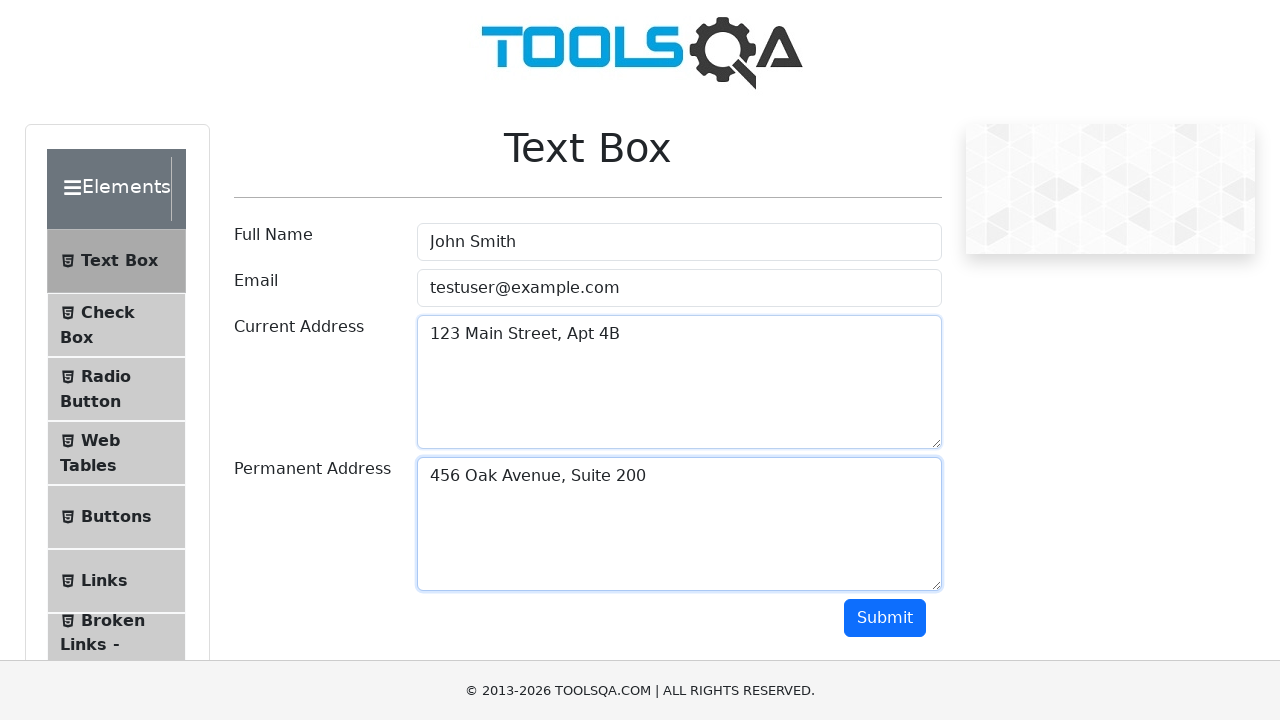

Clicked Submit button to submit the form at (885, 618) on button:has-text('Submit')
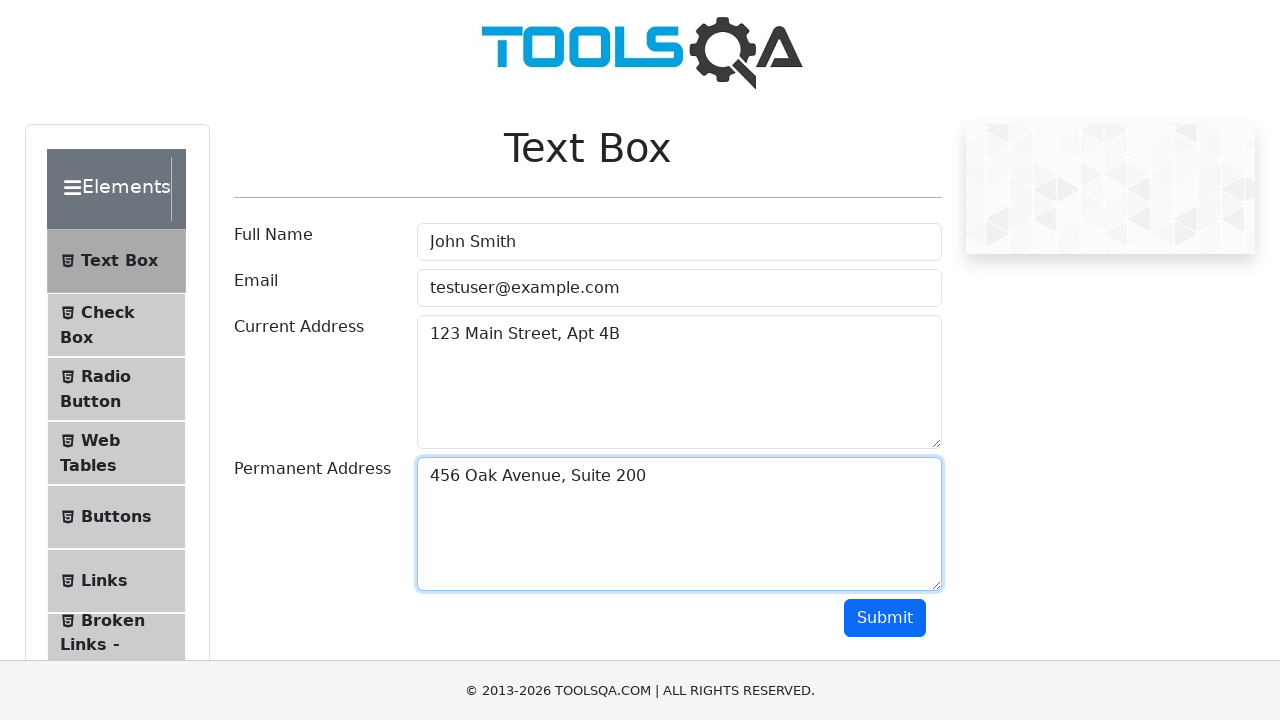

Form output section loaded successfully
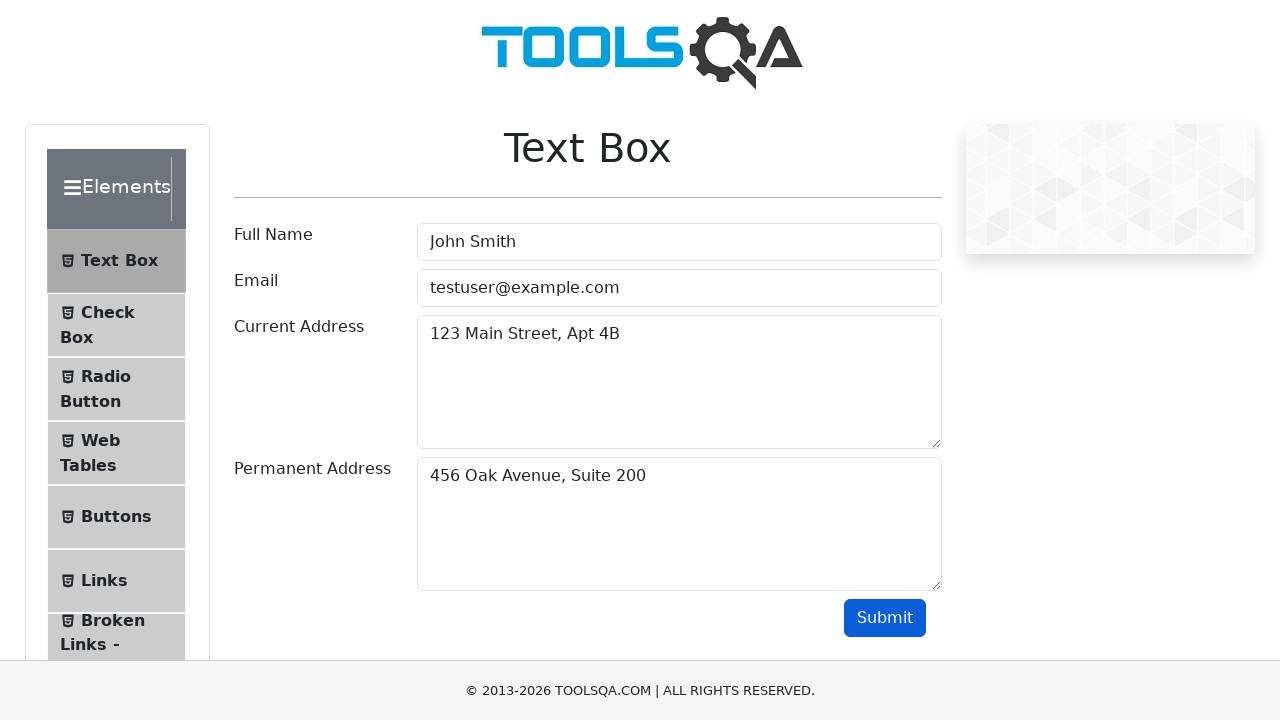

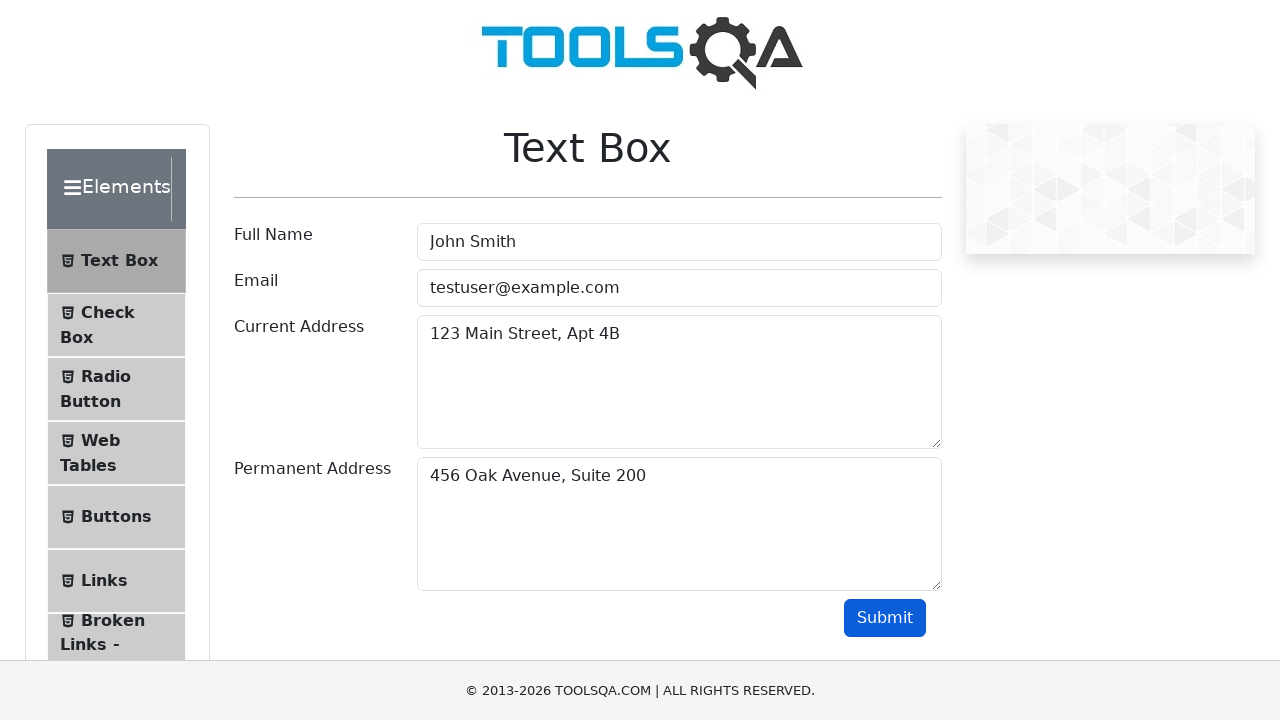